Navigates to a CSDN blog page and waits for the page content and links to load

Starting URL: https://blog.csdn.net/lzw_java?type=blog

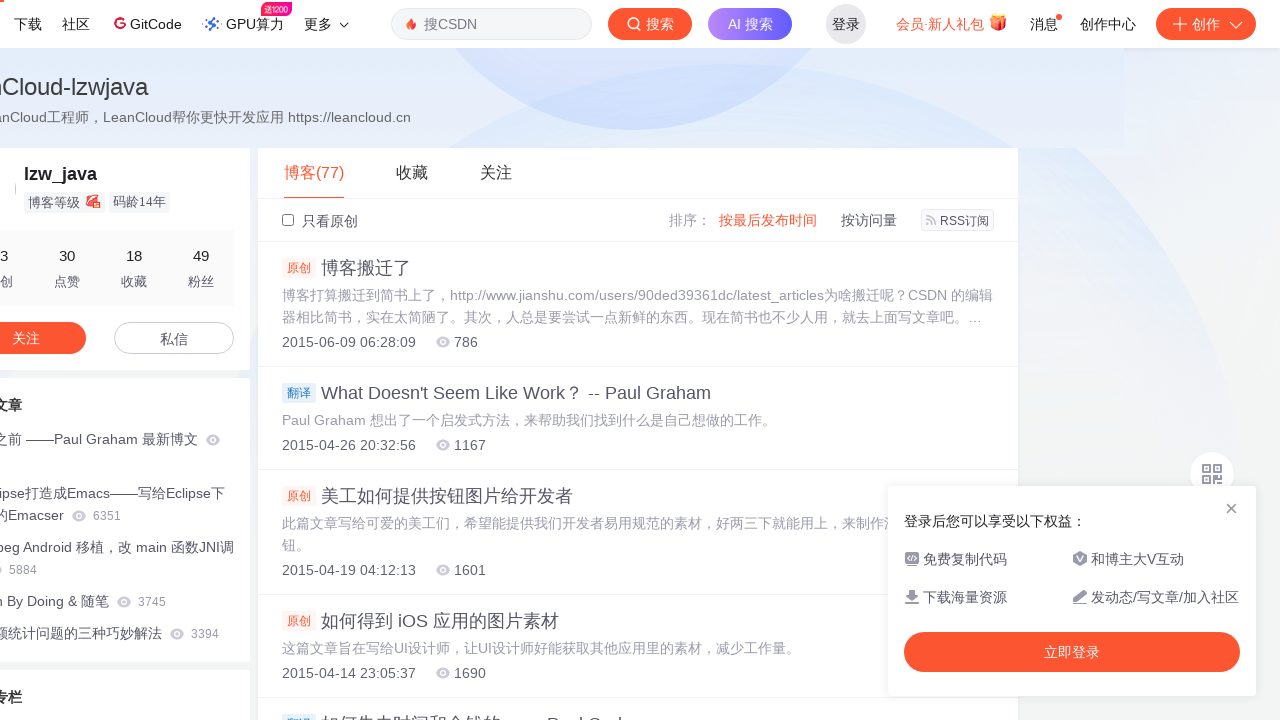

Navigated to CSDN blog page
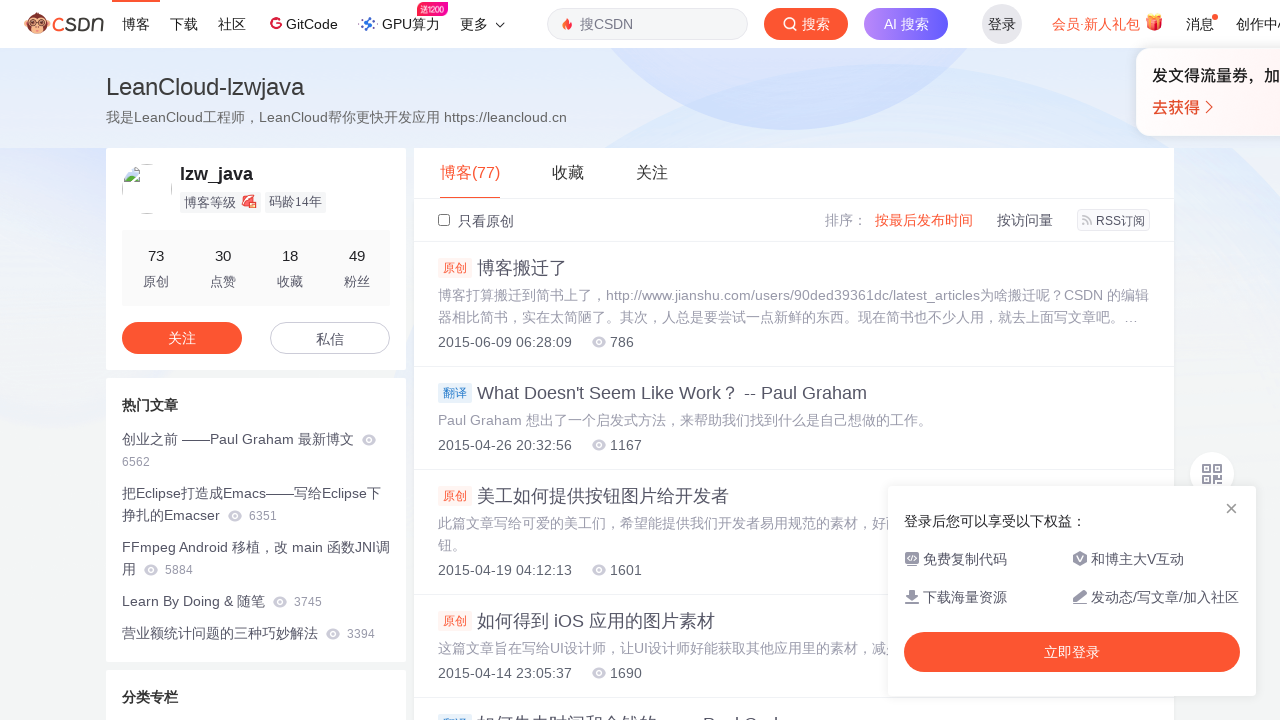

Page content and links loaded successfully
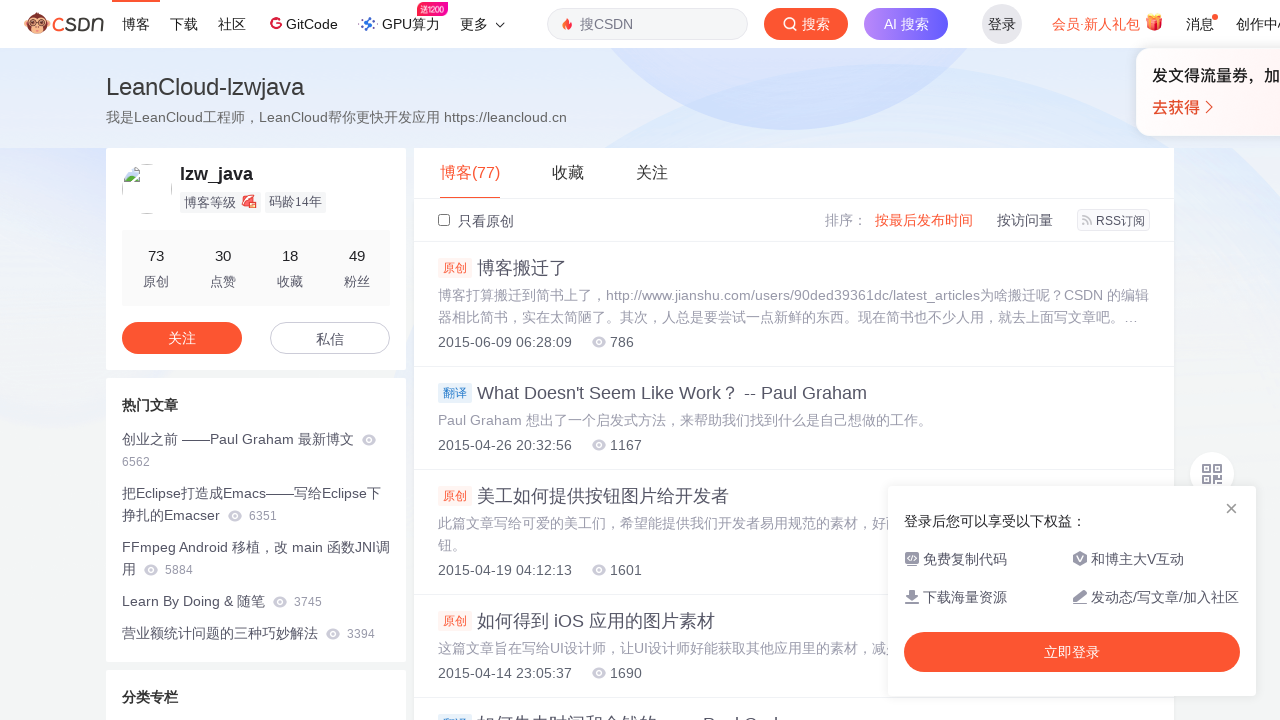

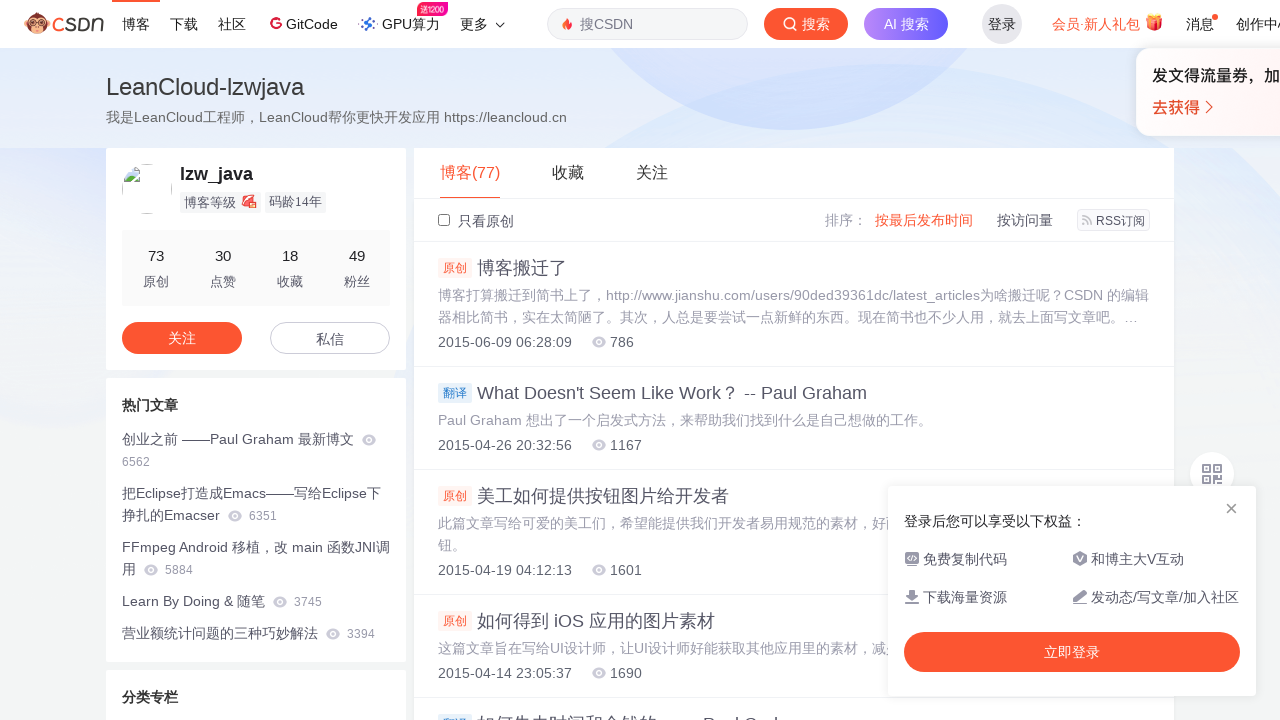